Navigates to the OTUS online education platform homepage

Starting URL: https://otus.ru/

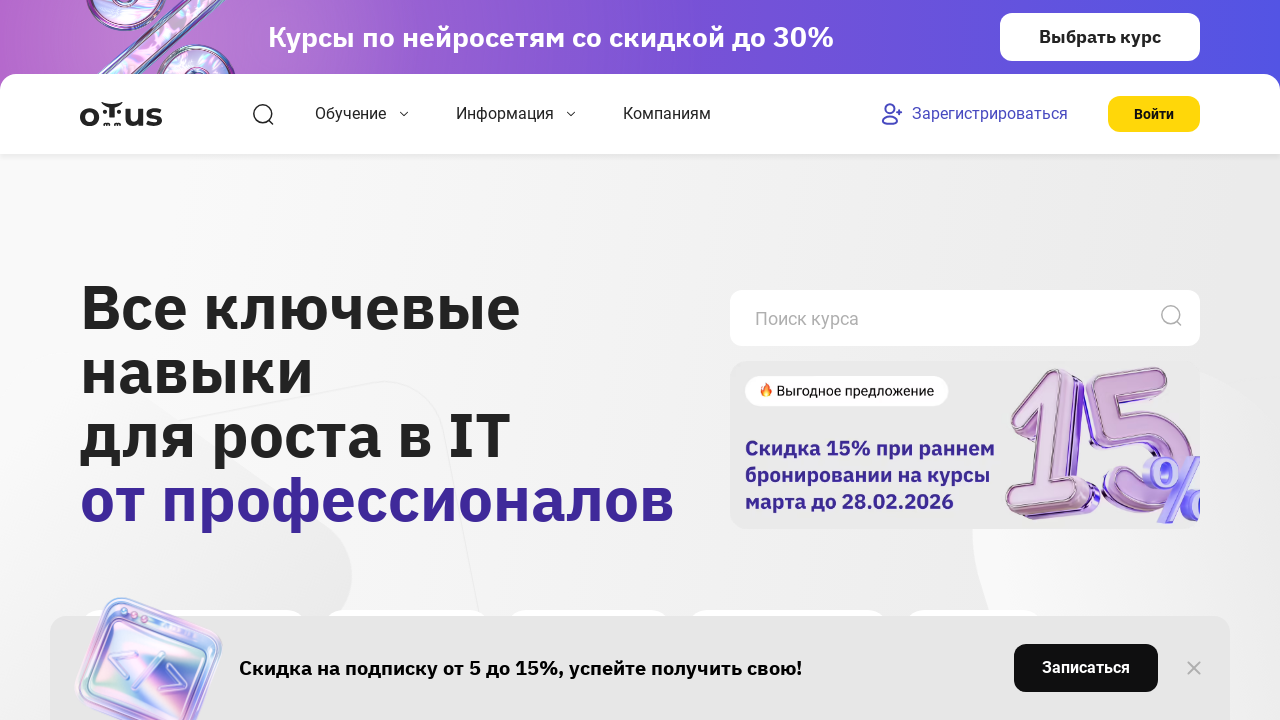

OTUS online education platform homepage fully loaded with all network requests completed
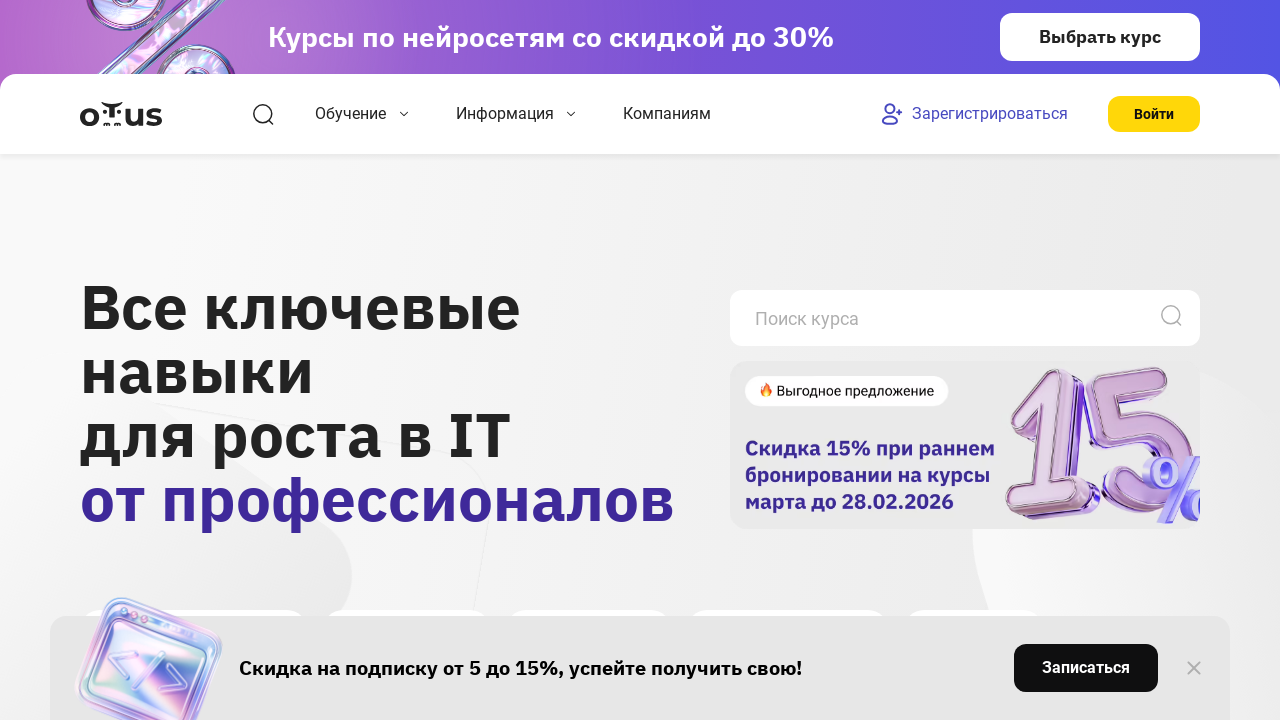

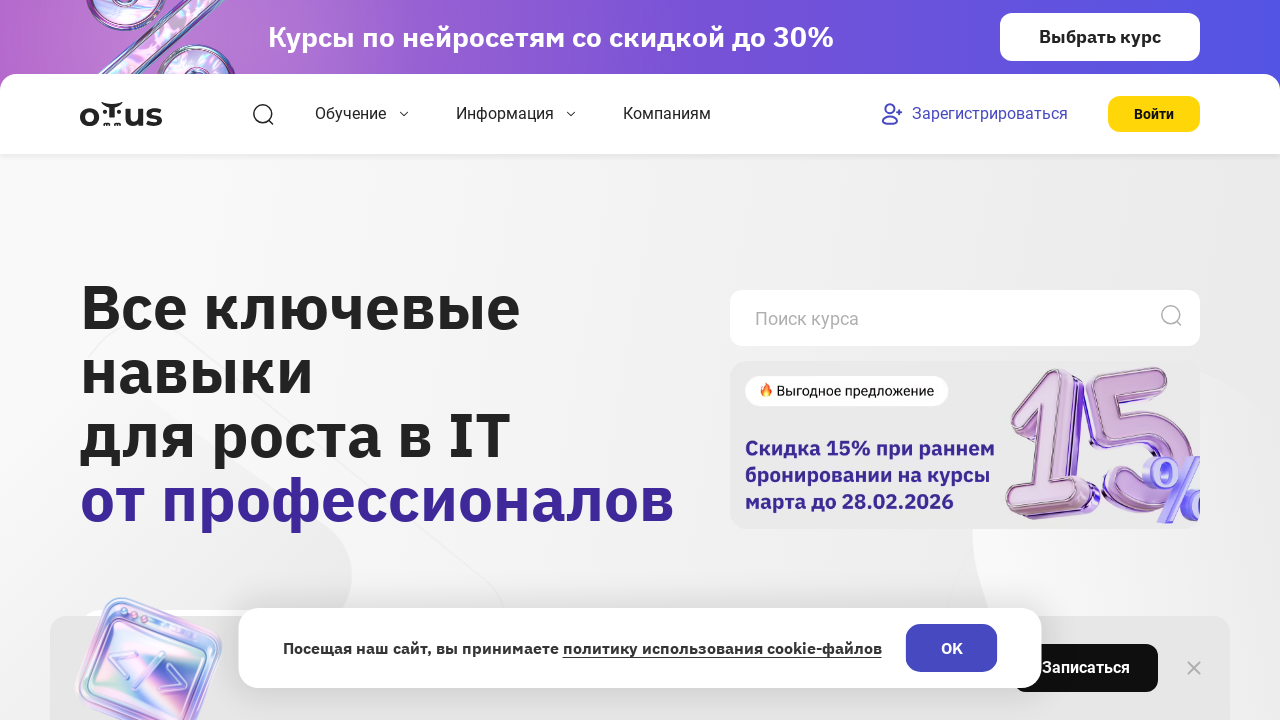